Tests dynamic controls by clicking checkbox, removing it, and verifying the element becomes stale/detached from DOM

Starting URL: https://the-internet.herokuapp.com/dynamic_controls

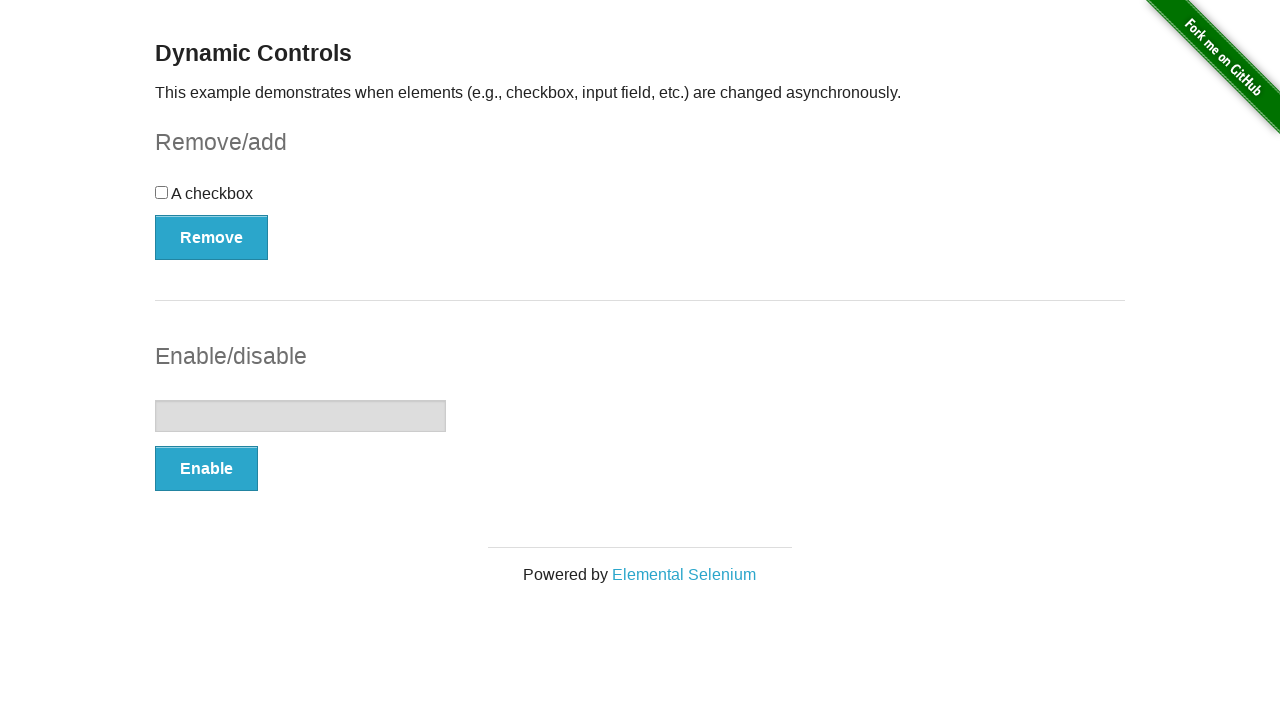

Clicked the checkbox element at (162, 192) on xpath=//div[@id='checkbox']//input
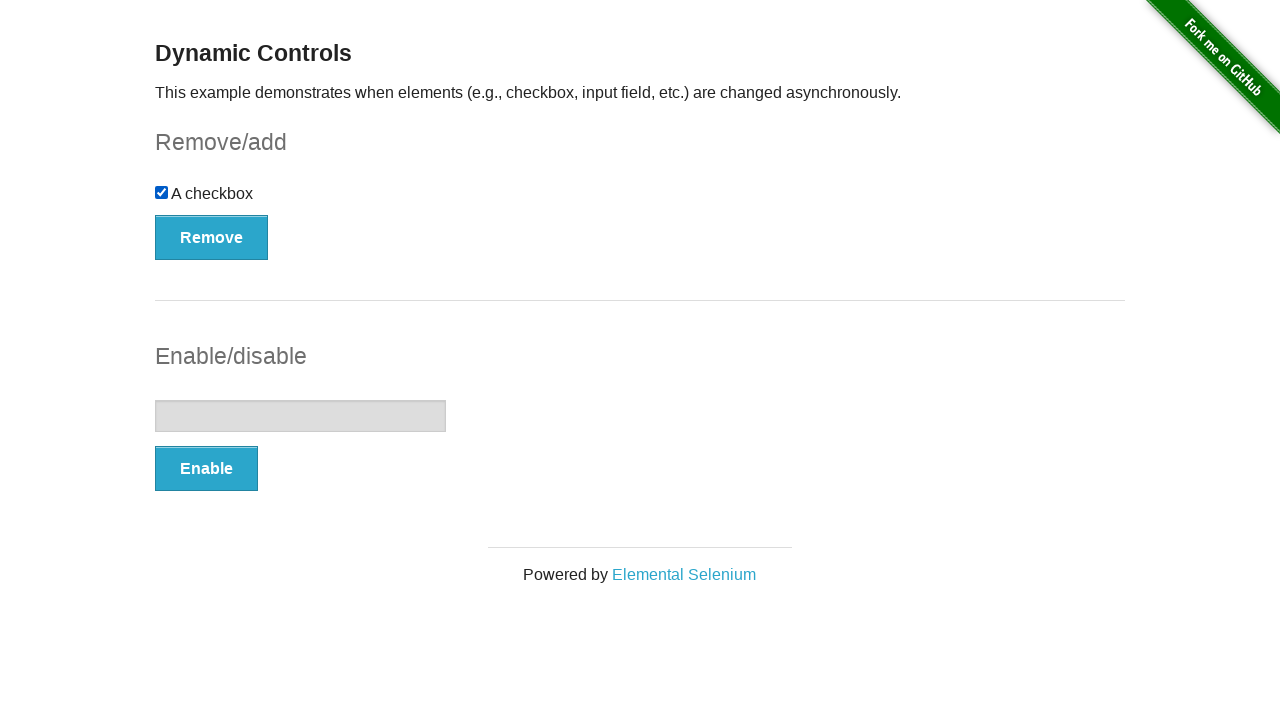

Clicked the Remove button at (212, 237) on xpath=//button[contains(text(),'Remove')]
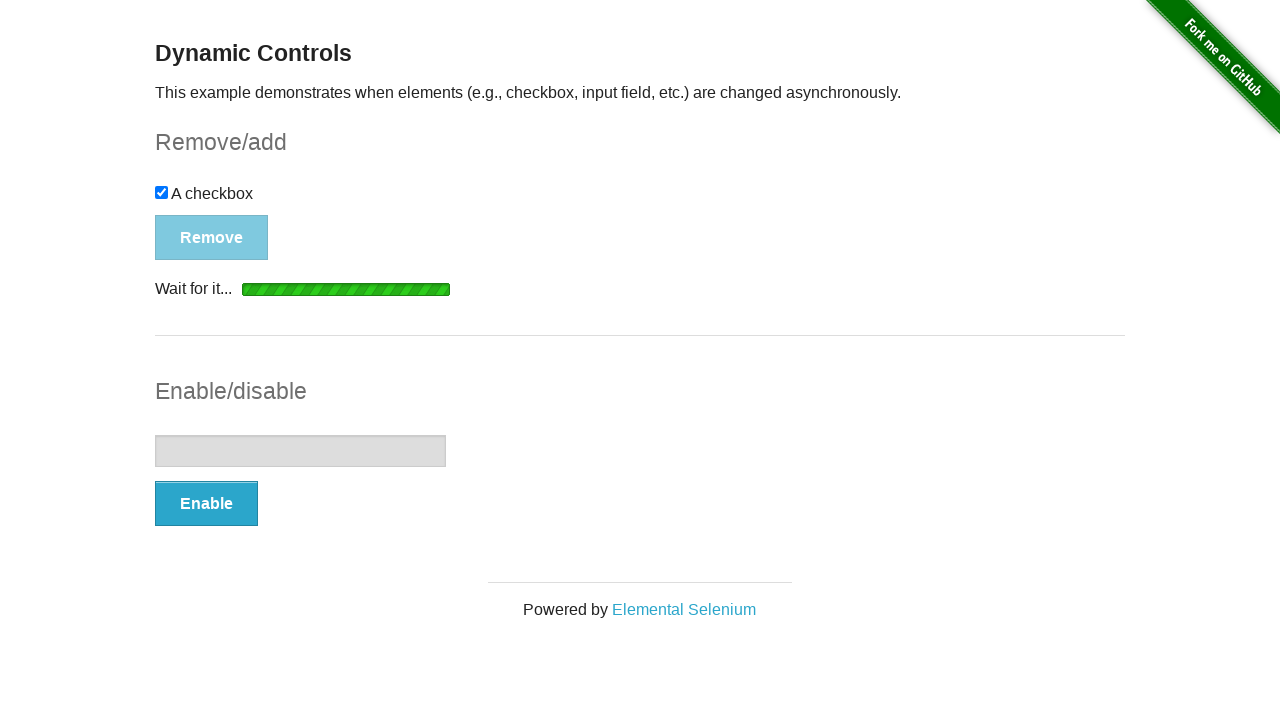

Verified checkbox element became stale and detached from DOM
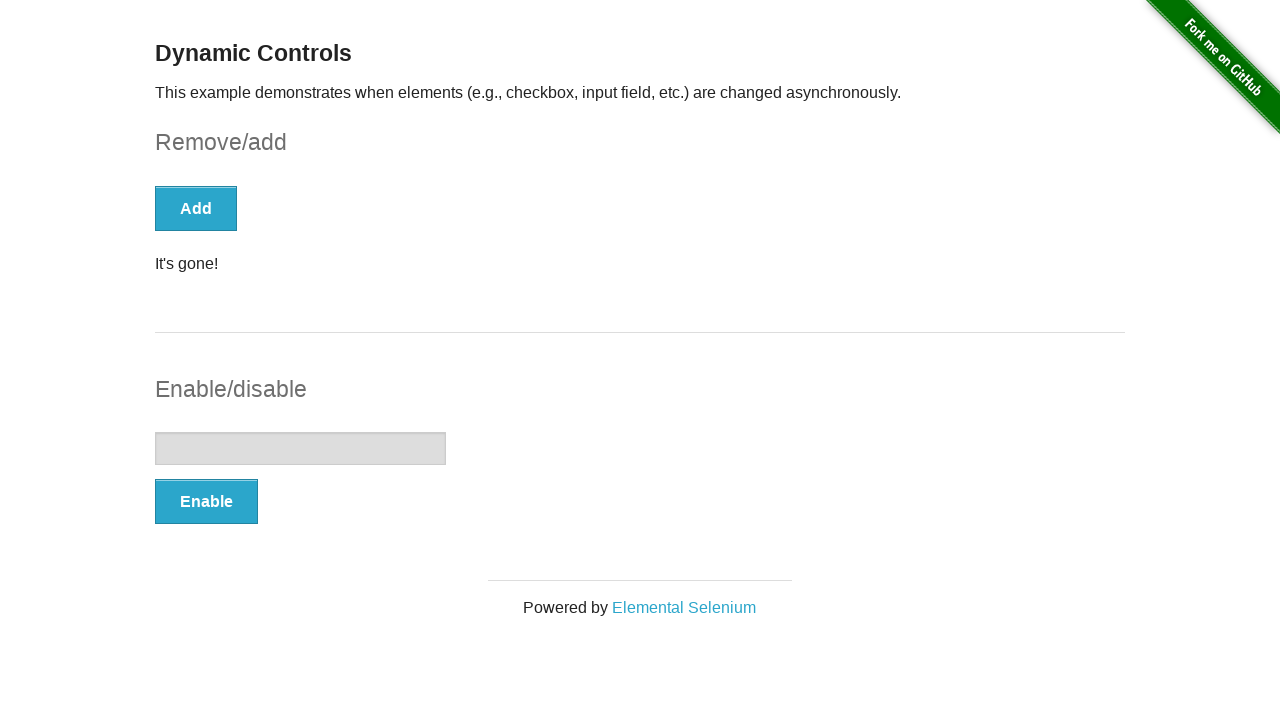

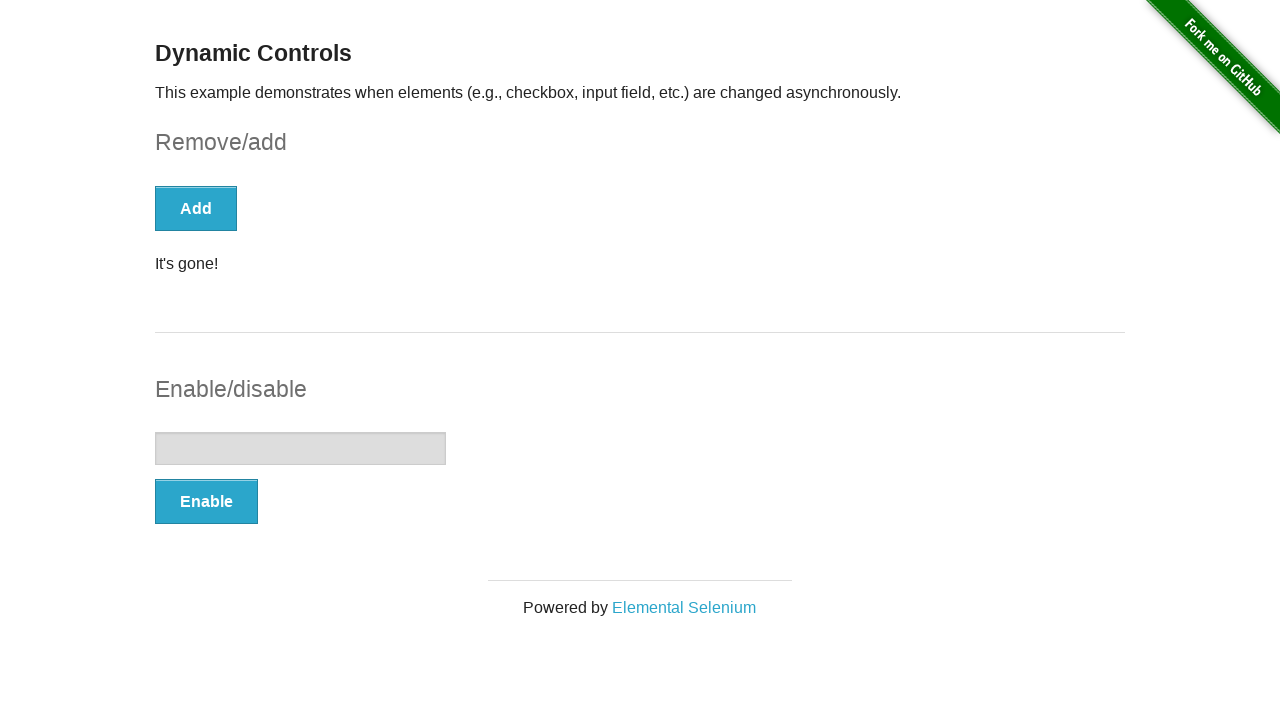